Tests navigation from Selenium downloads page to the SeleniumHQ GitHub repository by clicking a GitHub link

Starting URL: https://www.selenium.dev/downloads

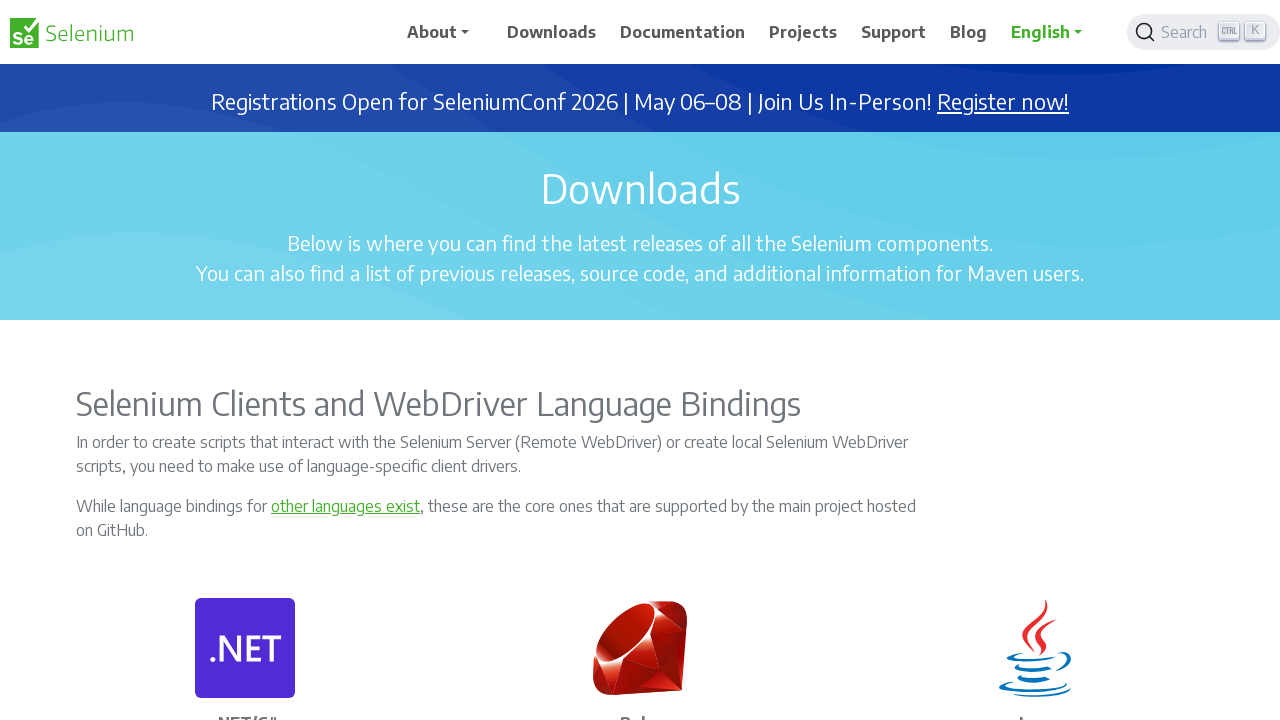

Navigated to Selenium downloads page
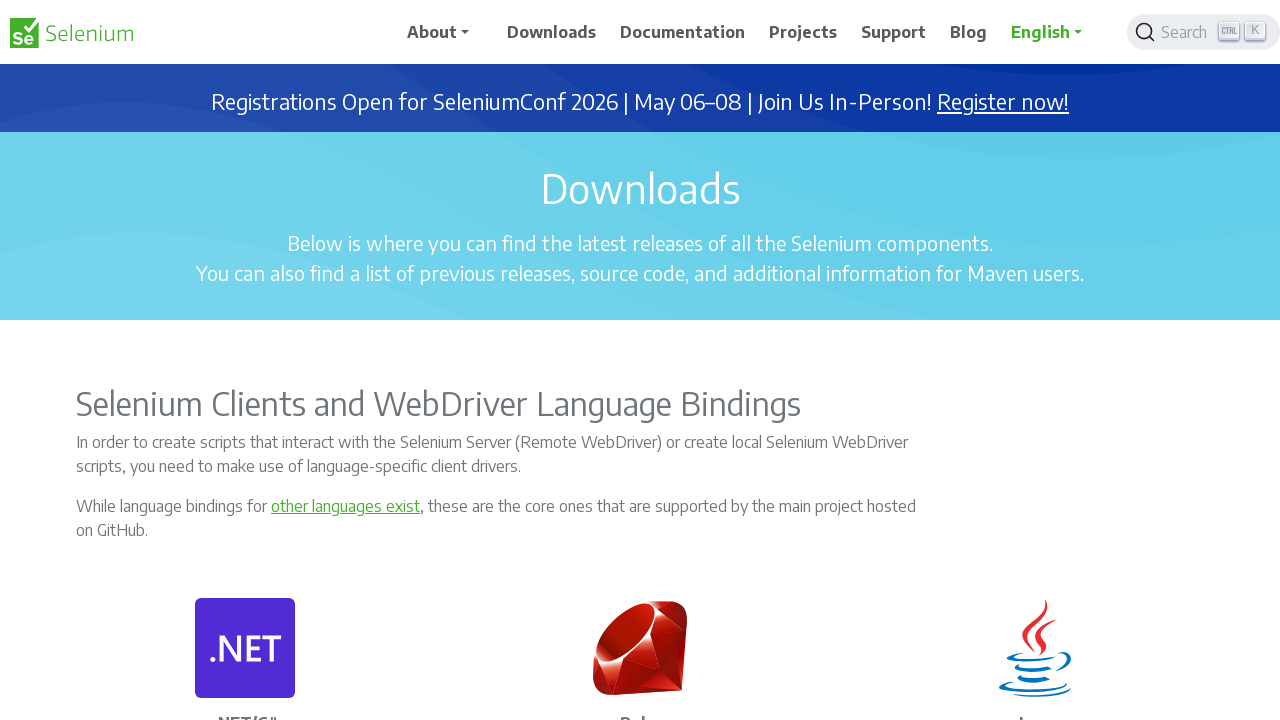

Clicked GitHub link to SeleniumHQ repository at (245, 360) on a[href*='https://github.com/SeleniumHQ/']
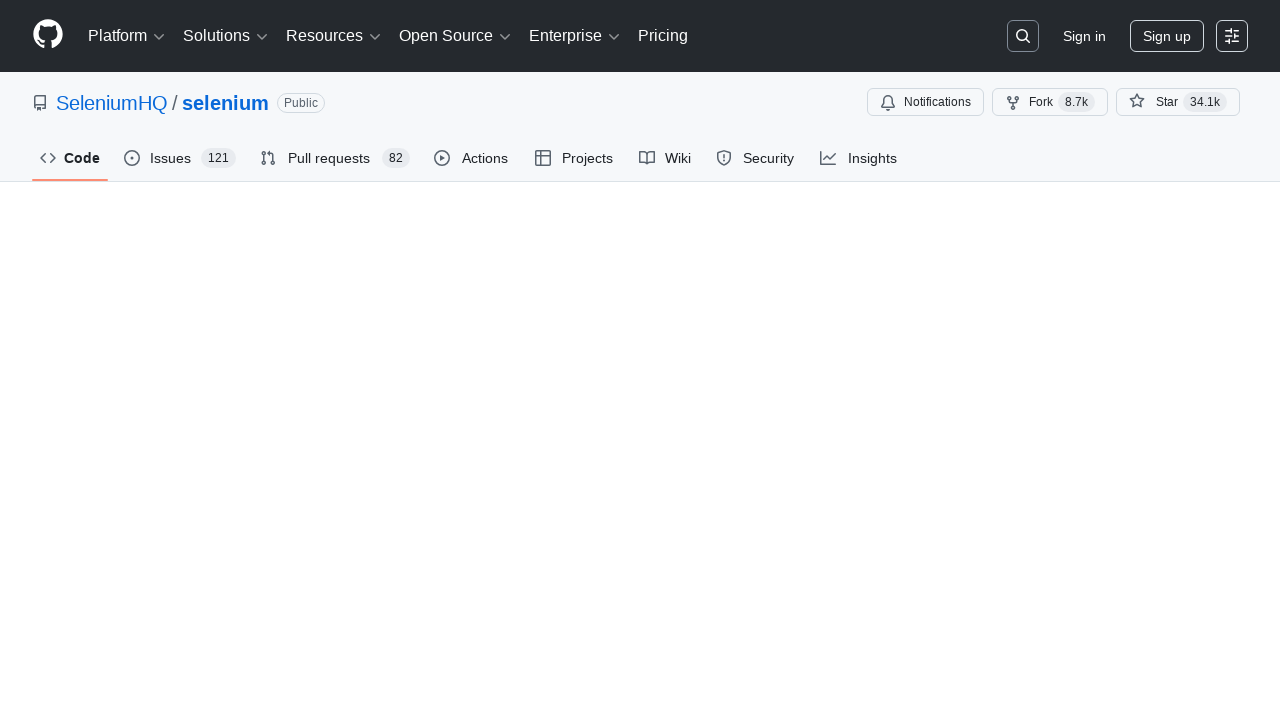

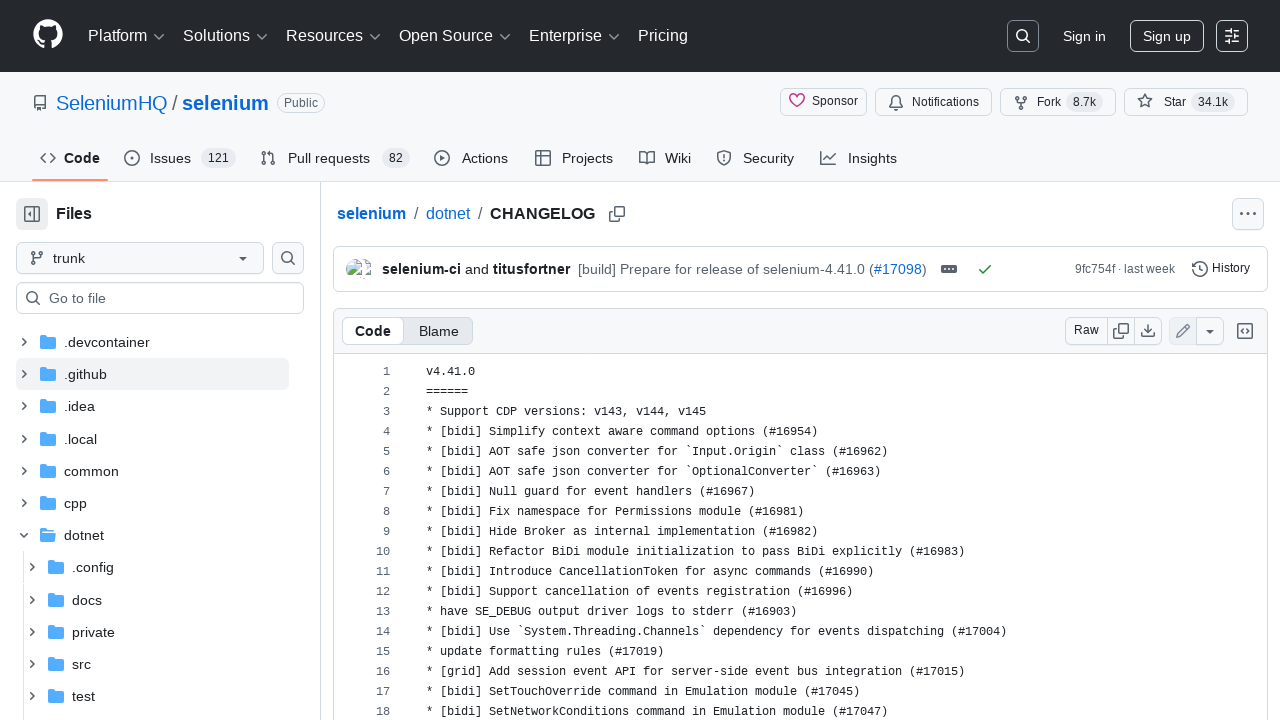